Tests that whitespace is trimmed from edited todo text

Starting URL: https://demo.playwright.dev/todomvc

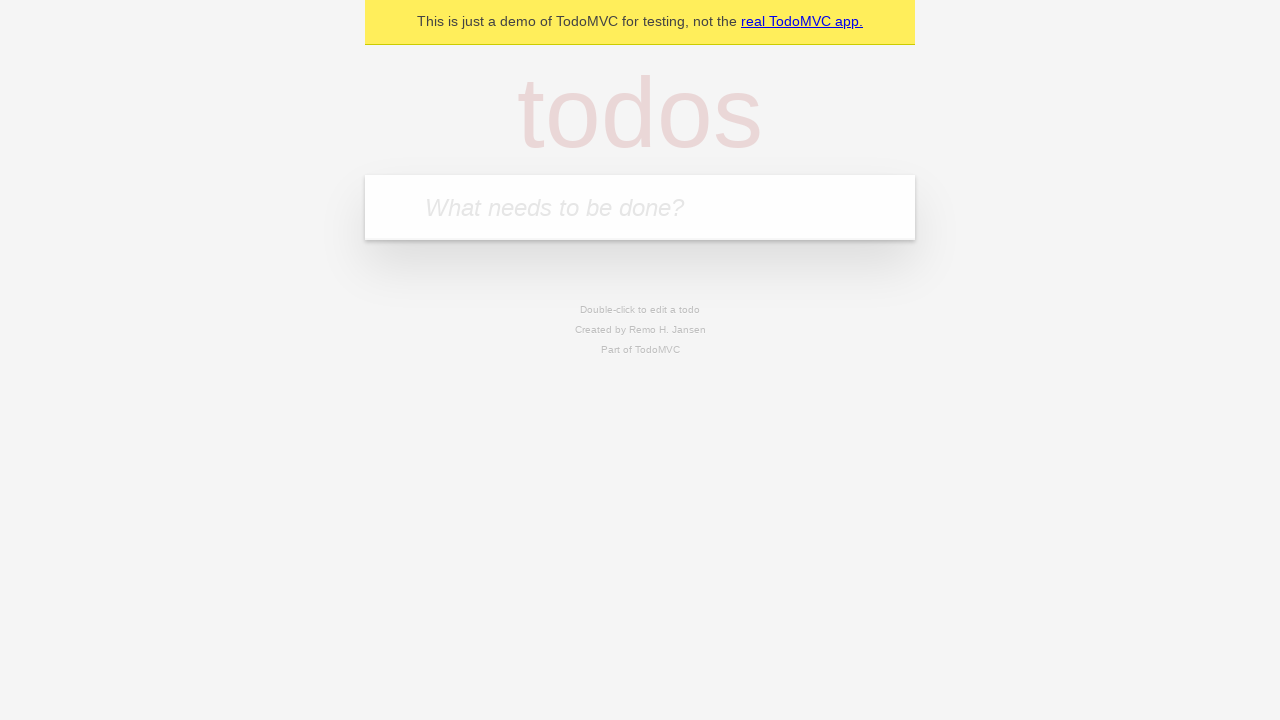

Filled new todo input with 'buy some cheese' on internal:attr=[placeholder="What needs to be done?"i]
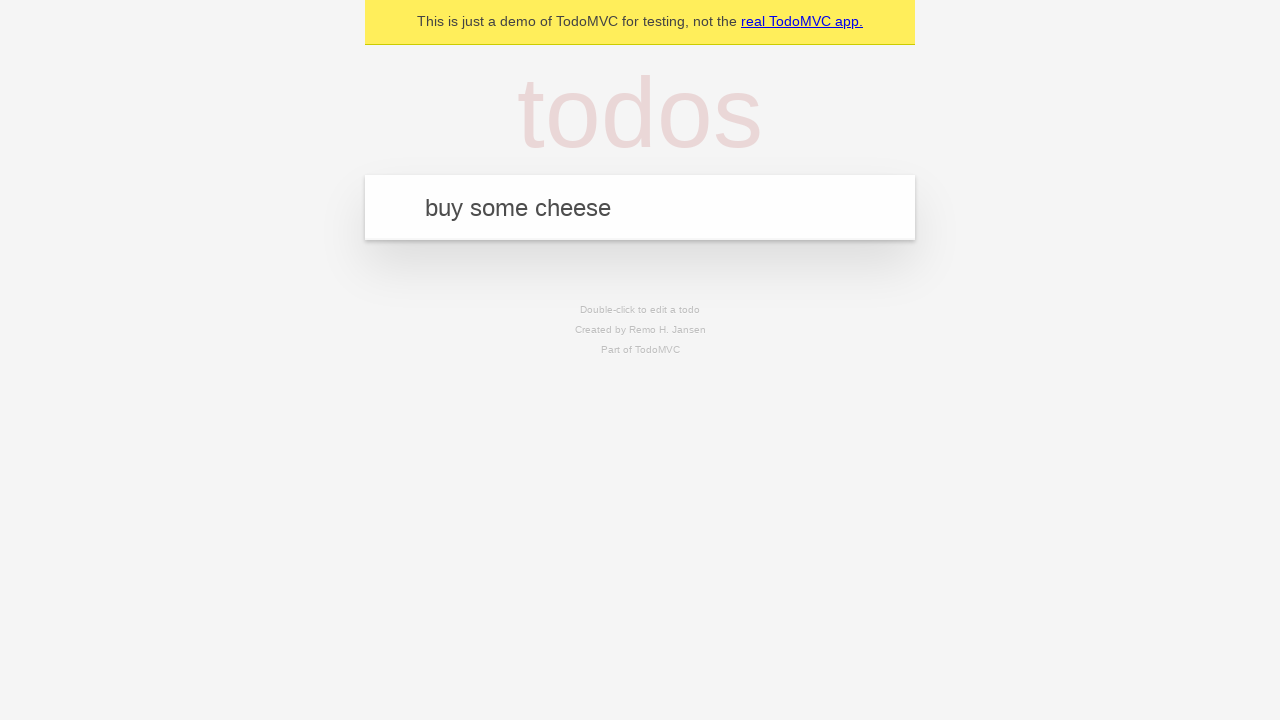

Pressed Enter to create todo 'buy some cheese' on internal:attr=[placeholder="What needs to be done?"i]
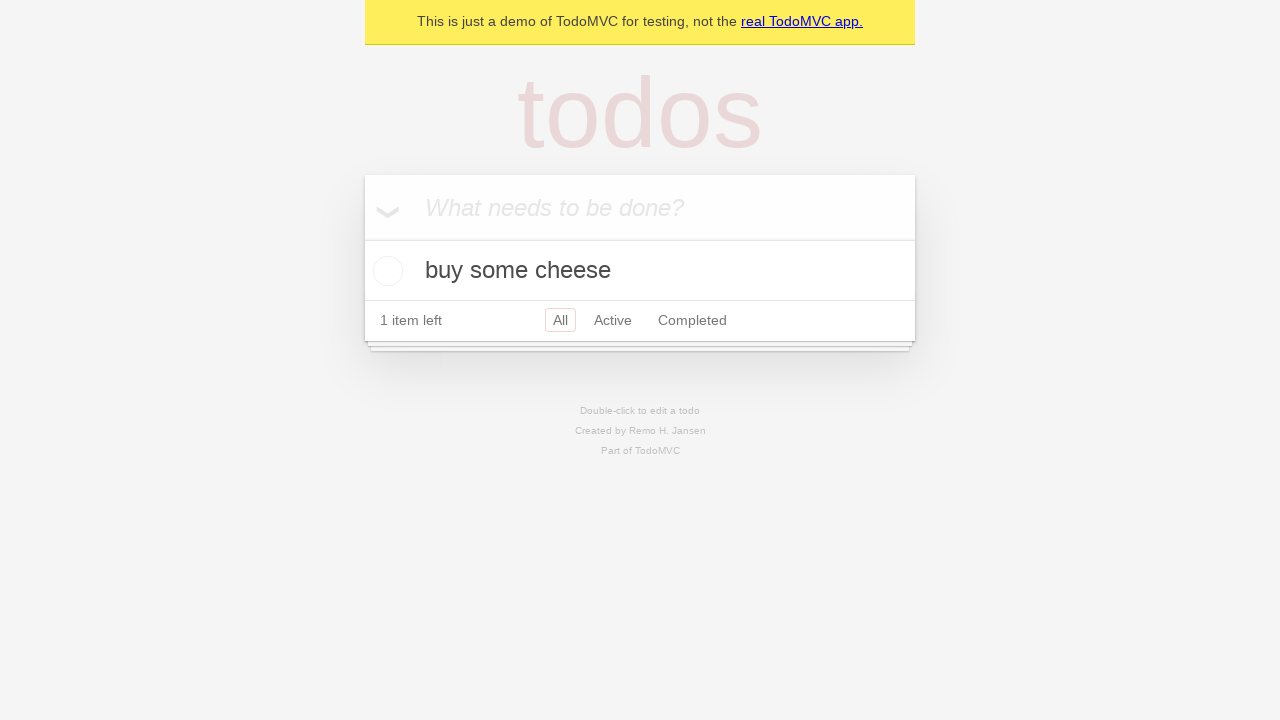

Filled new todo input with 'feed the cat' on internal:attr=[placeholder="What needs to be done?"i]
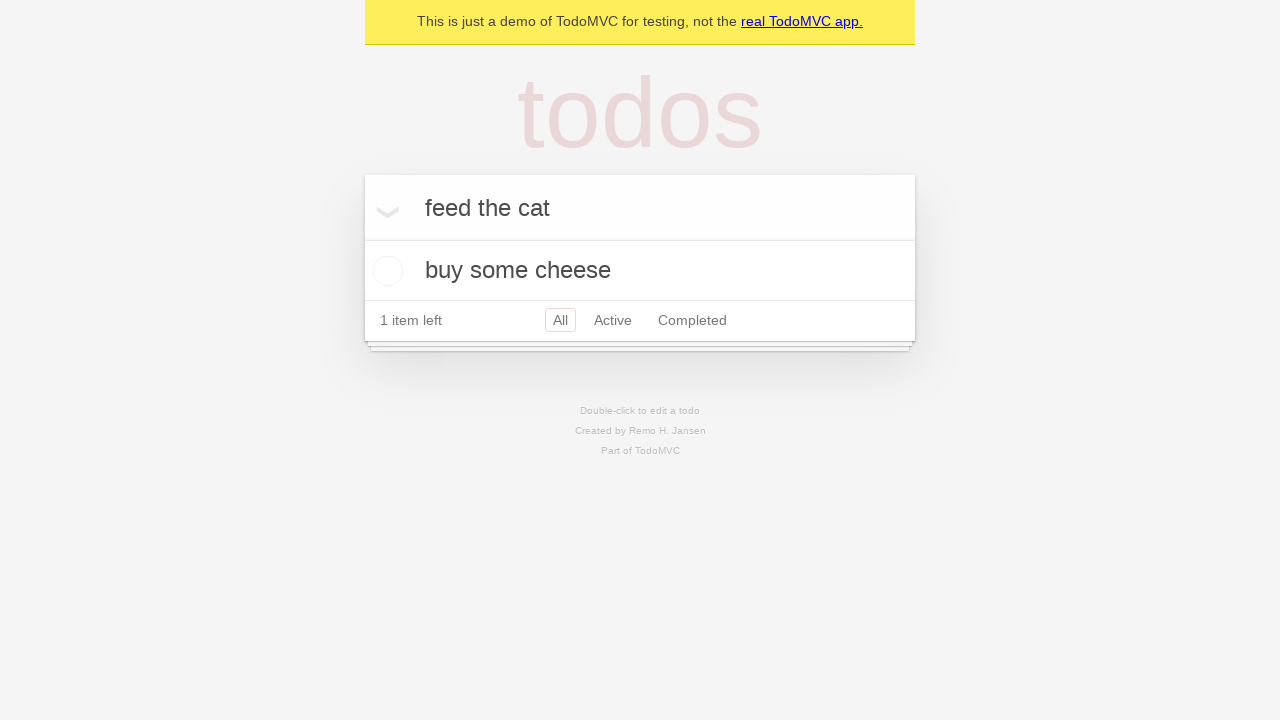

Pressed Enter to create todo 'feed the cat' on internal:attr=[placeholder="What needs to be done?"i]
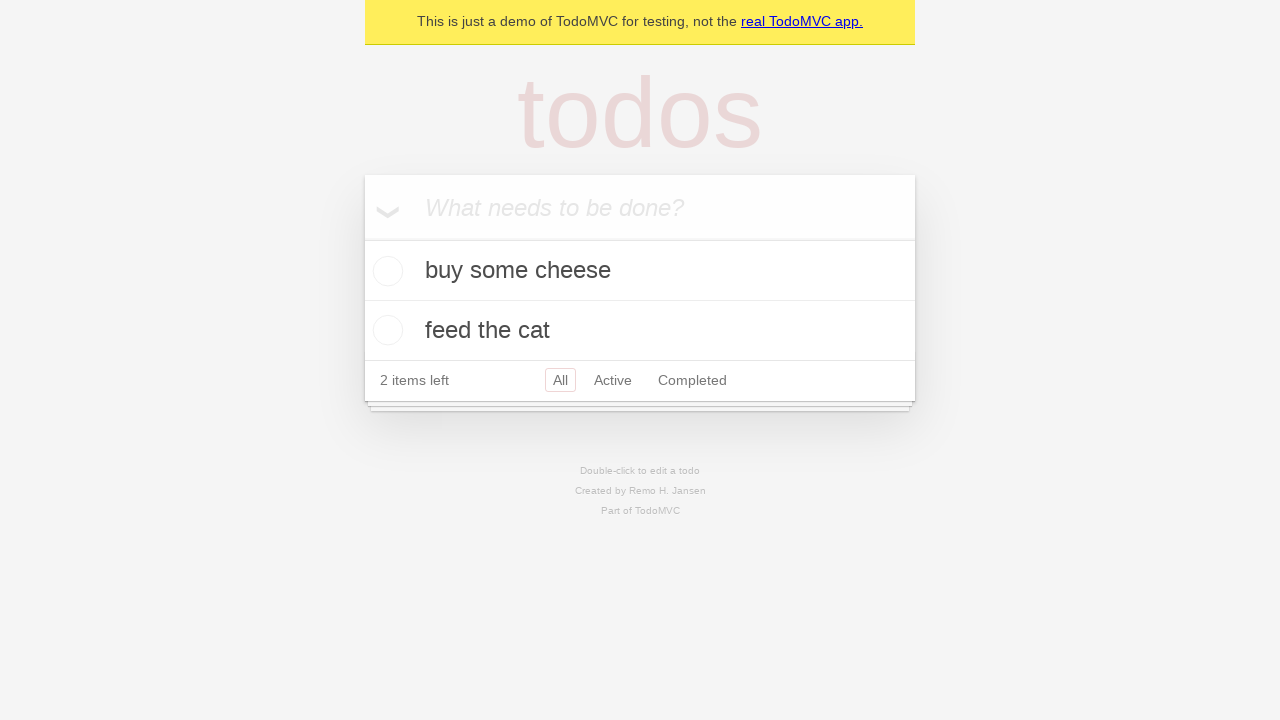

Filled new todo input with 'book a doctors appointment' on internal:attr=[placeholder="What needs to be done?"i]
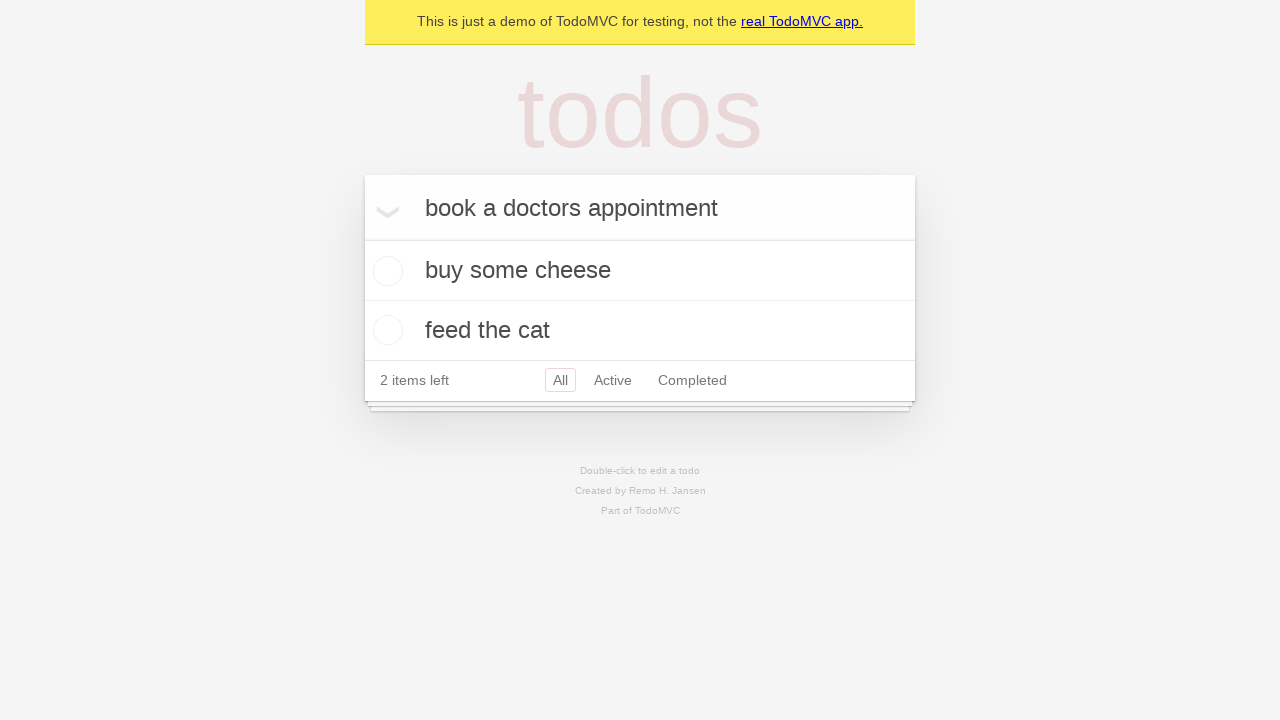

Pressed Enter to create todo 'book a doctors appointment' on internal:attr=[placeholder="What needs to be done?"i]
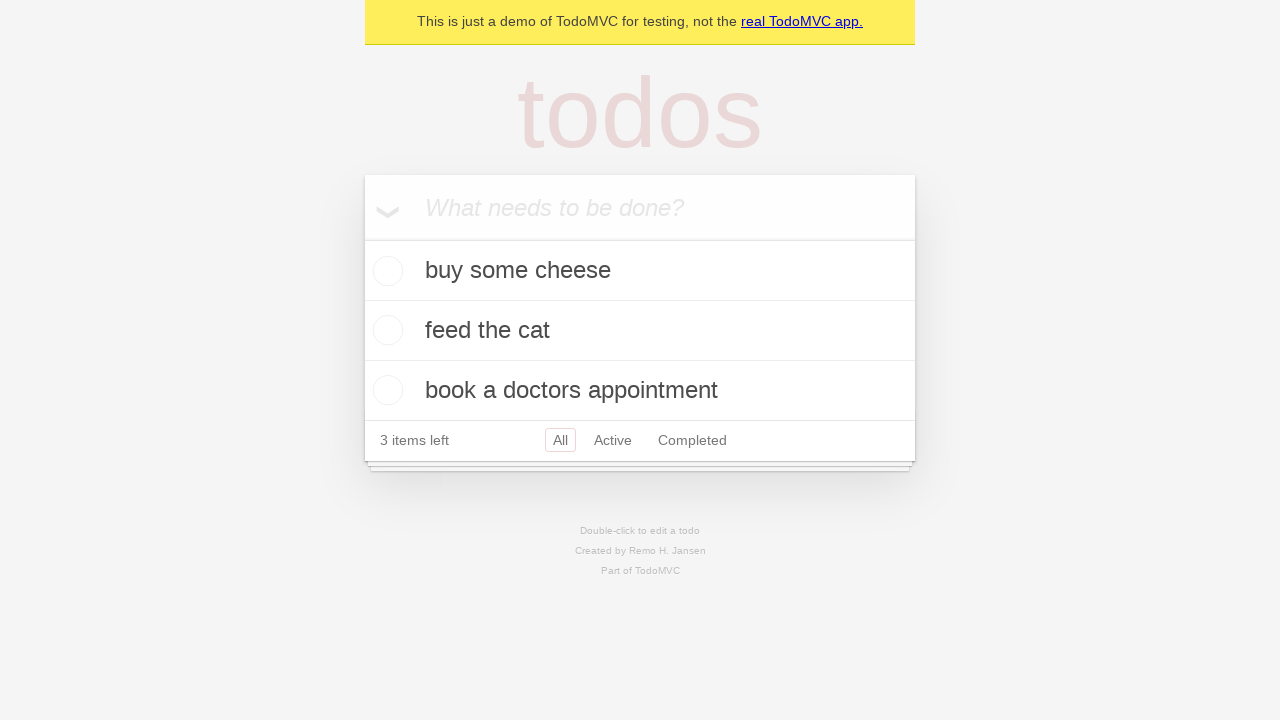

Double-clicked second todo item to enter edit mode at (640, 331) on internal:testid=[data-testid="todo-item"s] >> nth=1
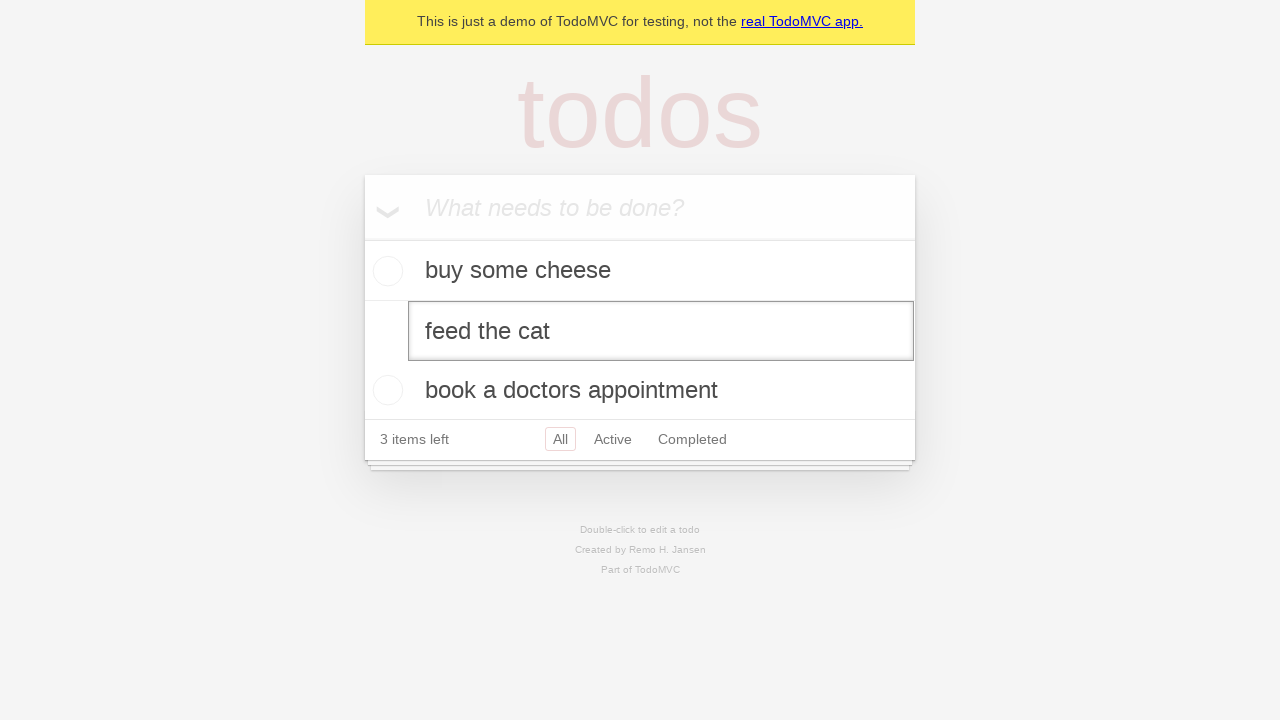

Filled edit field with text containing leading and trailing whitespace on internal:testid=[data-testid="todo-item"s] >> nth=1 >> internal:role=textbox[nam
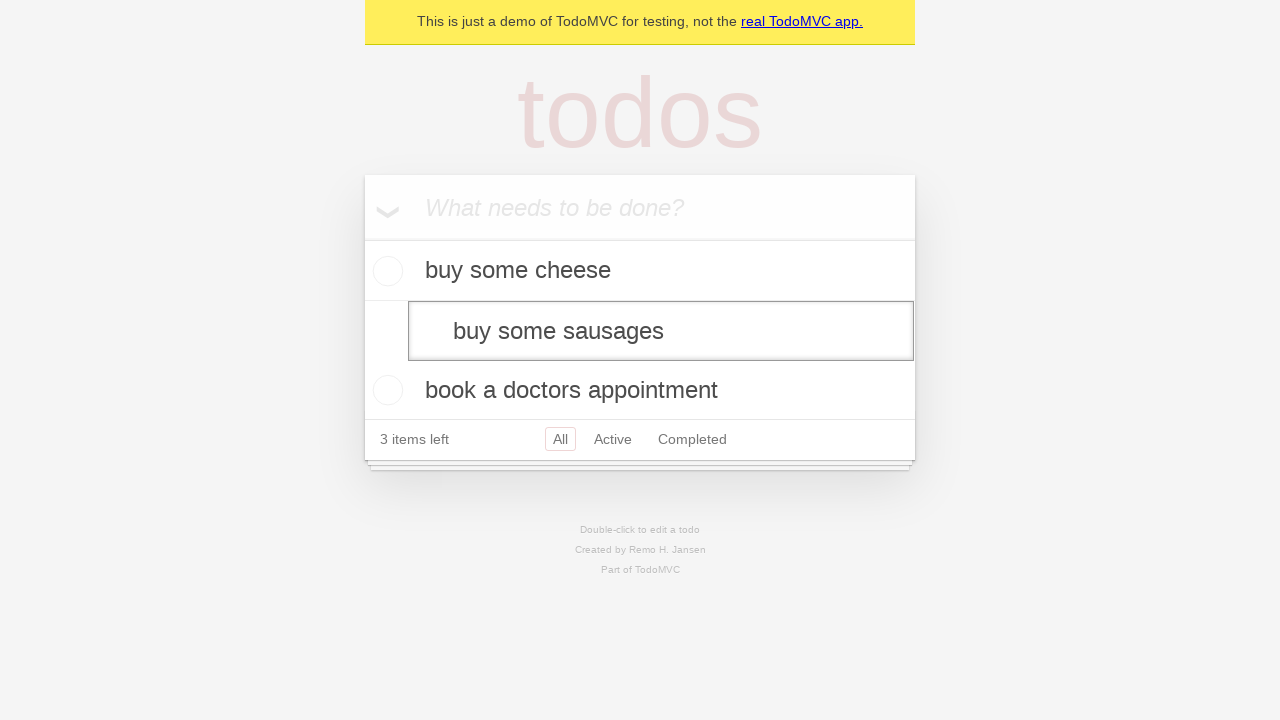

Pressed Enter to submit edited todo, whitespace should be trimmed on internal:testid=[data-testid="todo-item"s] >> nth=1 >> internal:role=textbox[nam
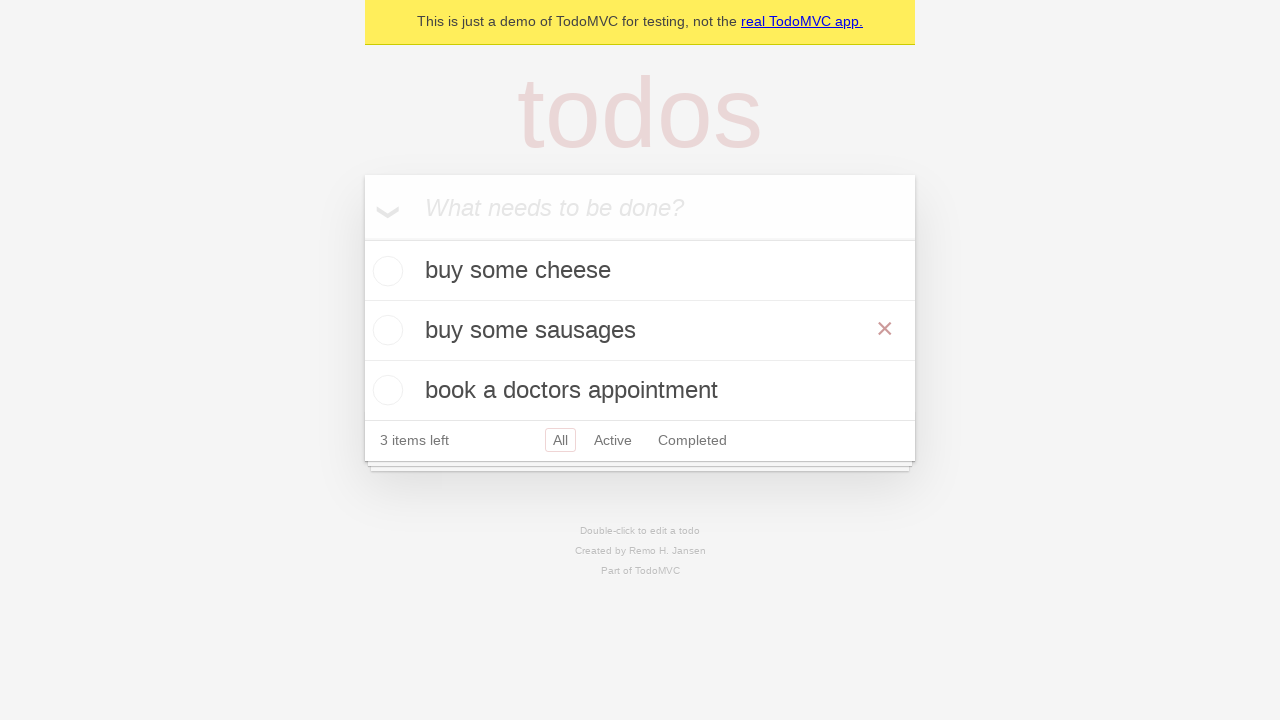

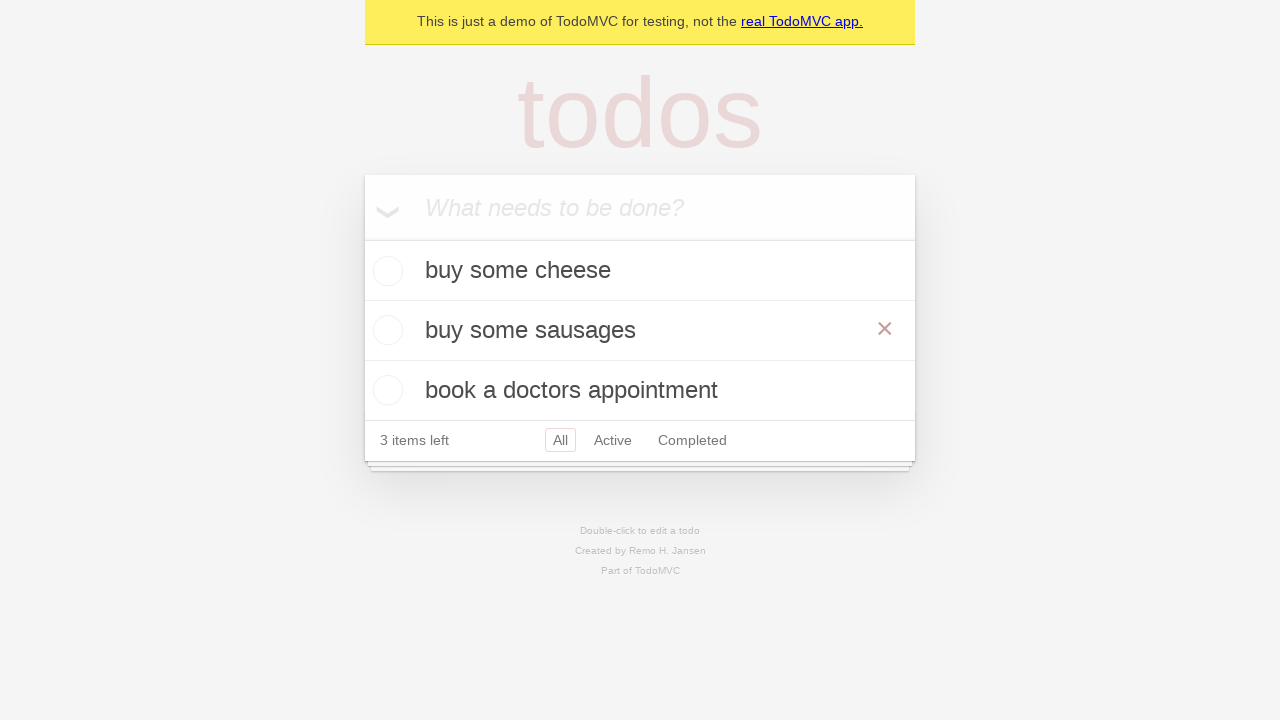